Tests deleting a search query from favorites by pre-populating localStorage with a favorite search, then clicking the remove button and verifying the favorites section shows no recent searches.

Starting URL: https://playwright.dev/

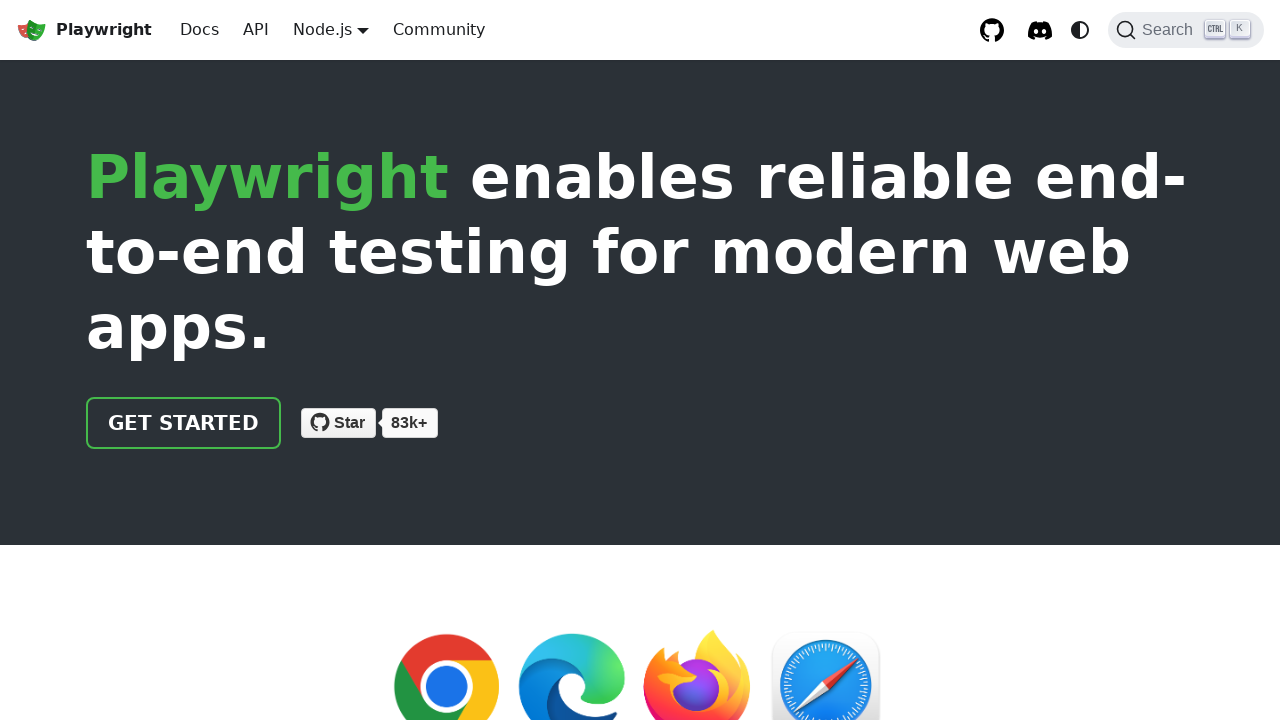

Initialized localStorage with favorite search query for Release notes
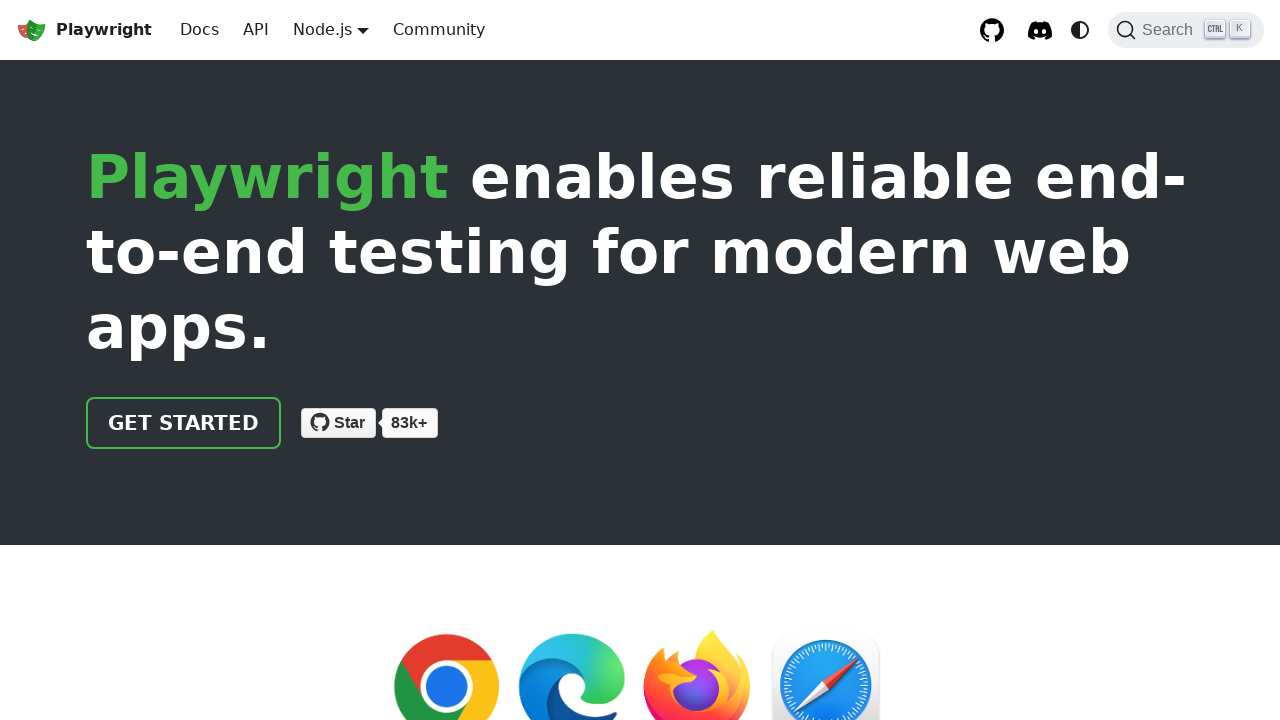

Reloaded page to apply localStorage initialization
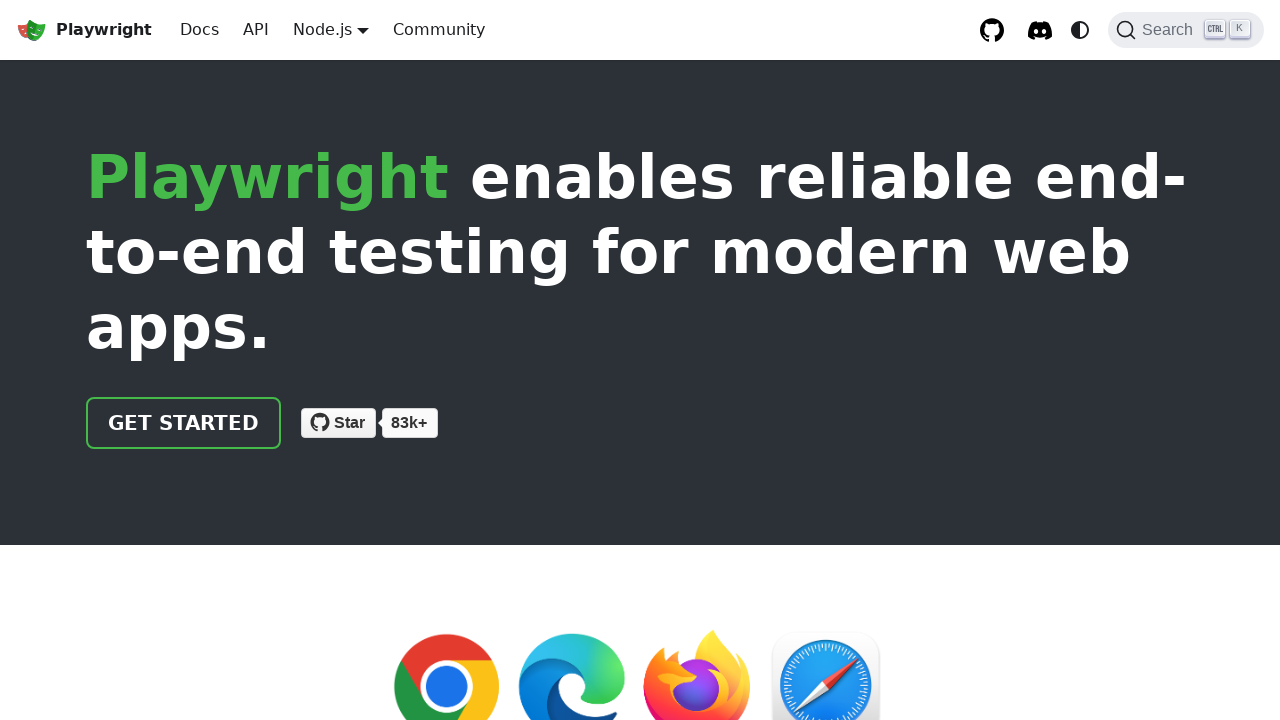

Clicked Search button to open search modal at (1186, 30) on internal:role=button[name="Search"i]
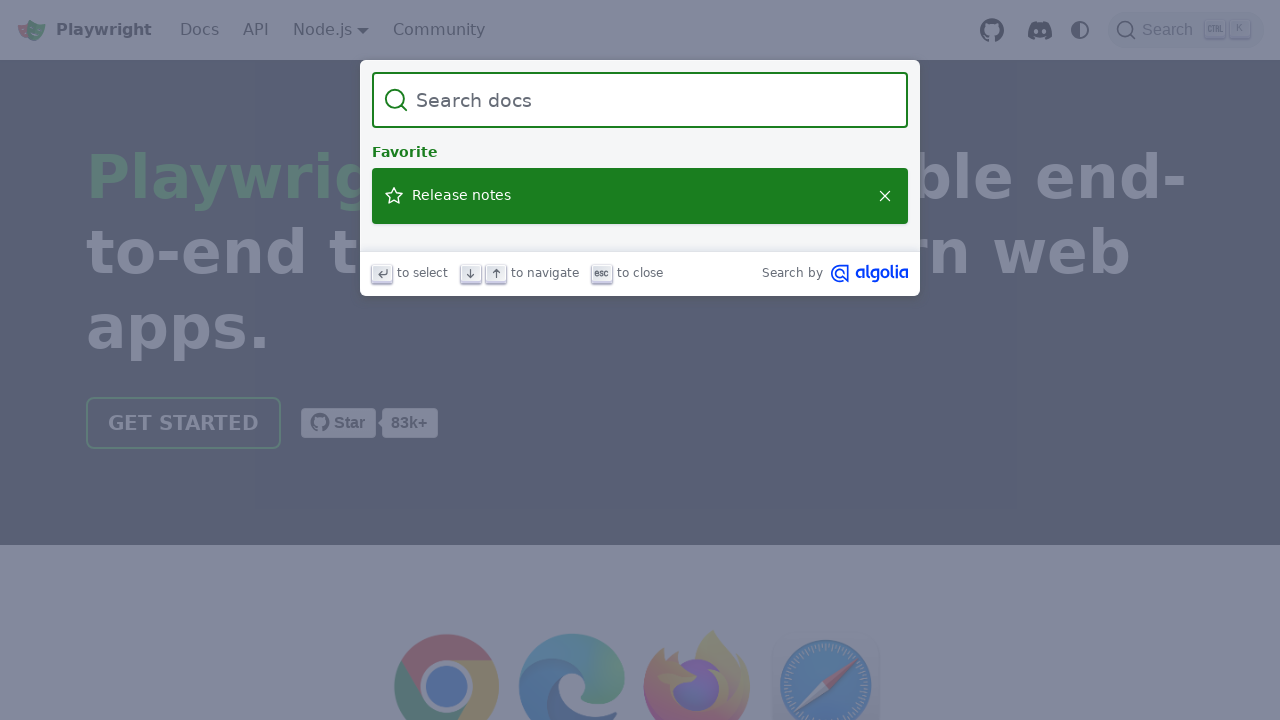

Verified favorite search 'Release notes' is visible in search modal
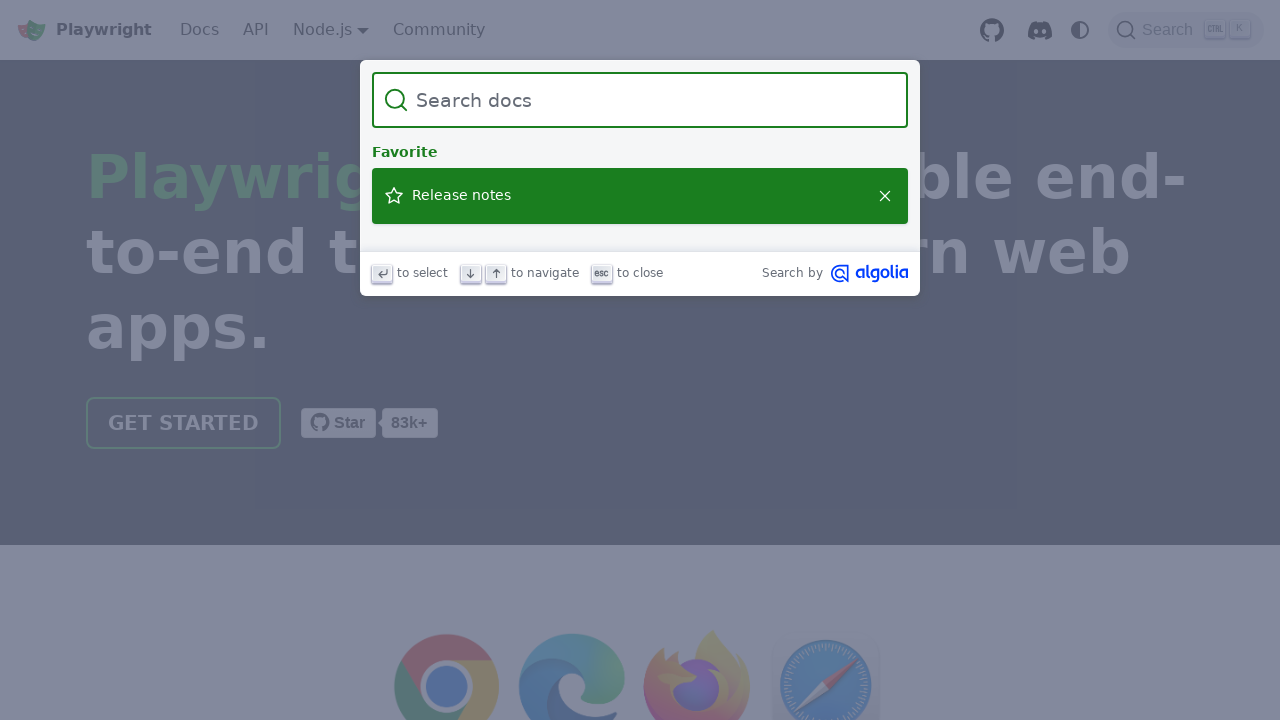

Clicked 'Remove this search from' button to delete favorite at (885, 196) on internal:role=button[name="Remove this search from"i]
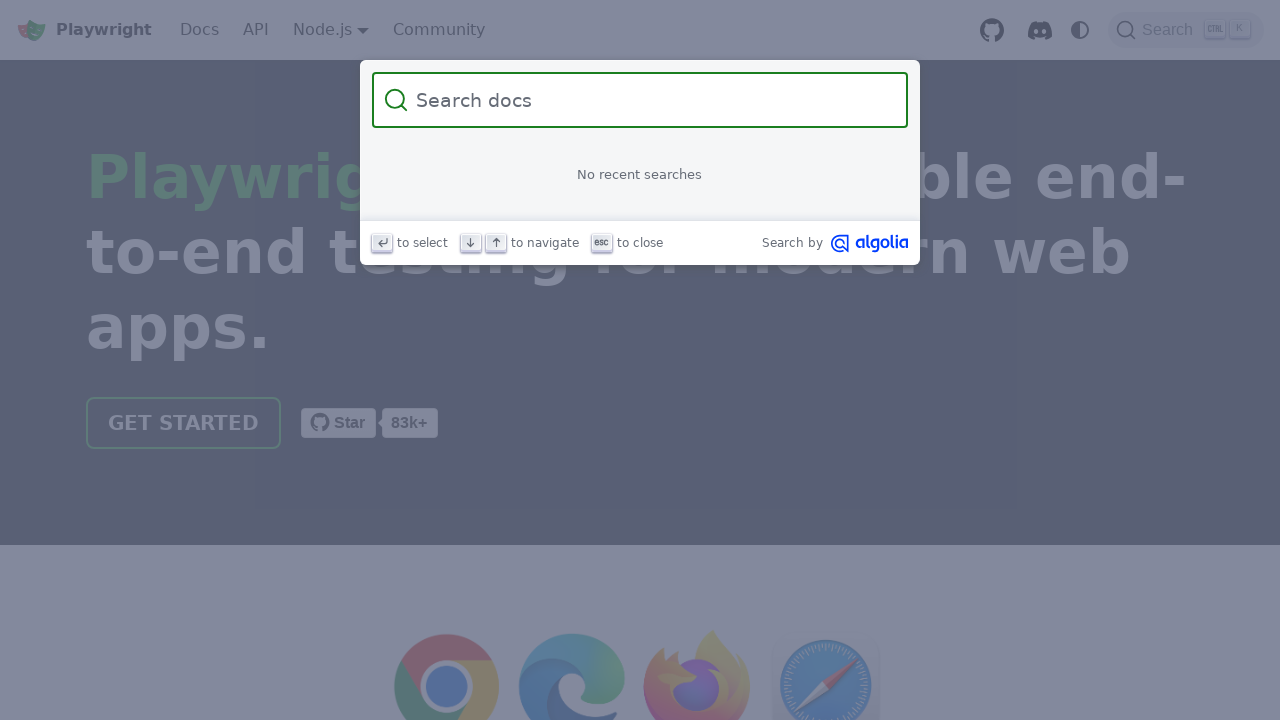

Verified 'No recent searches' message appears after deletion
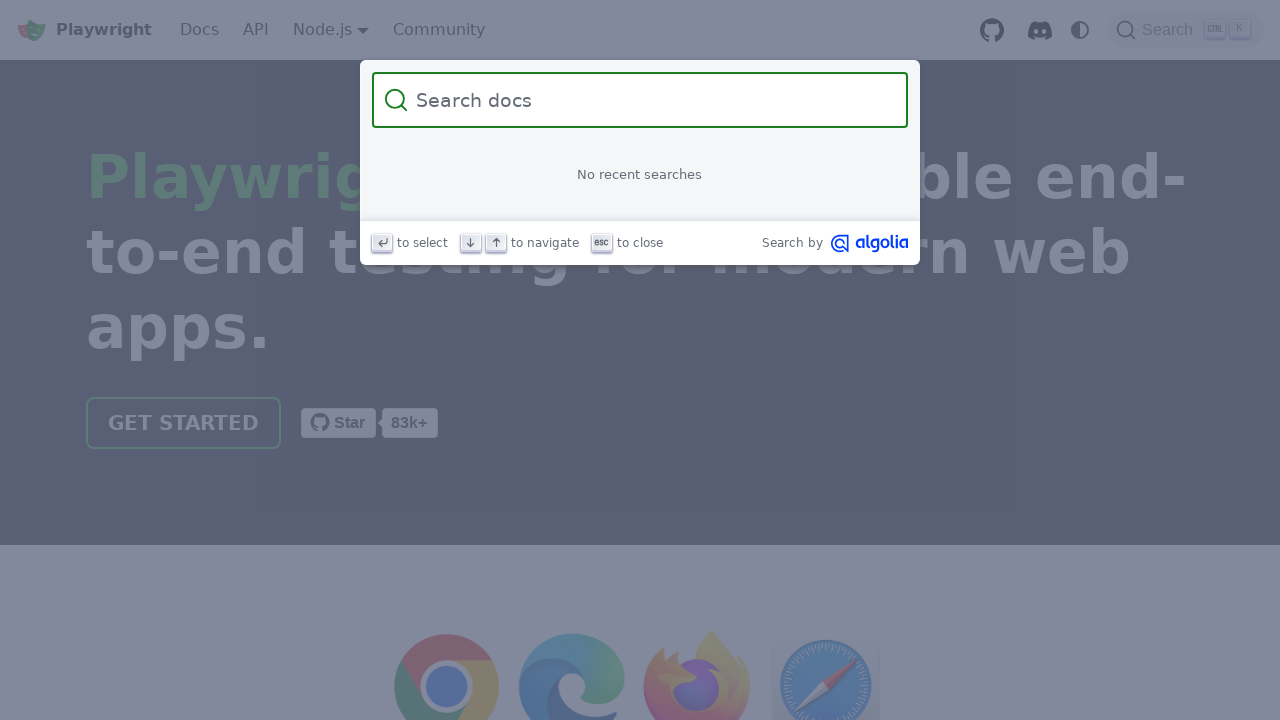

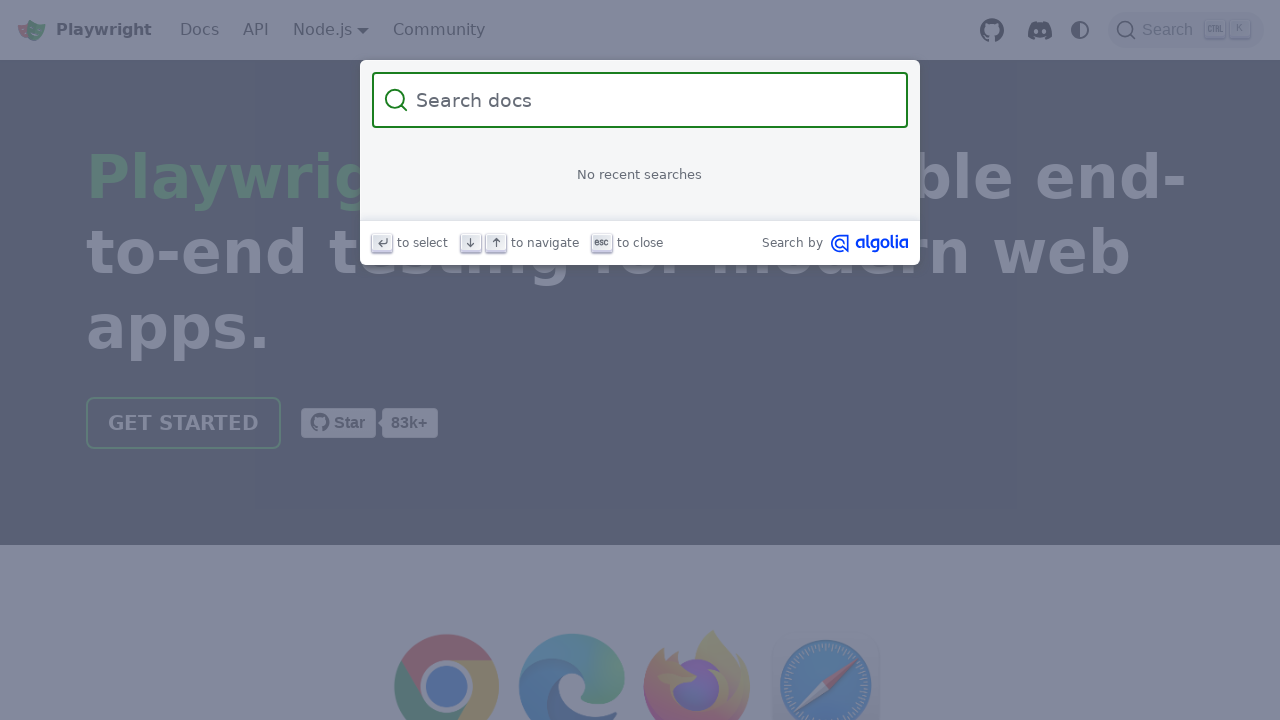